Tests modal dialog functionality by clicking a button to open a large modal and verifying its presence

Starting URL: https://demoqa.com/modal-dialogs

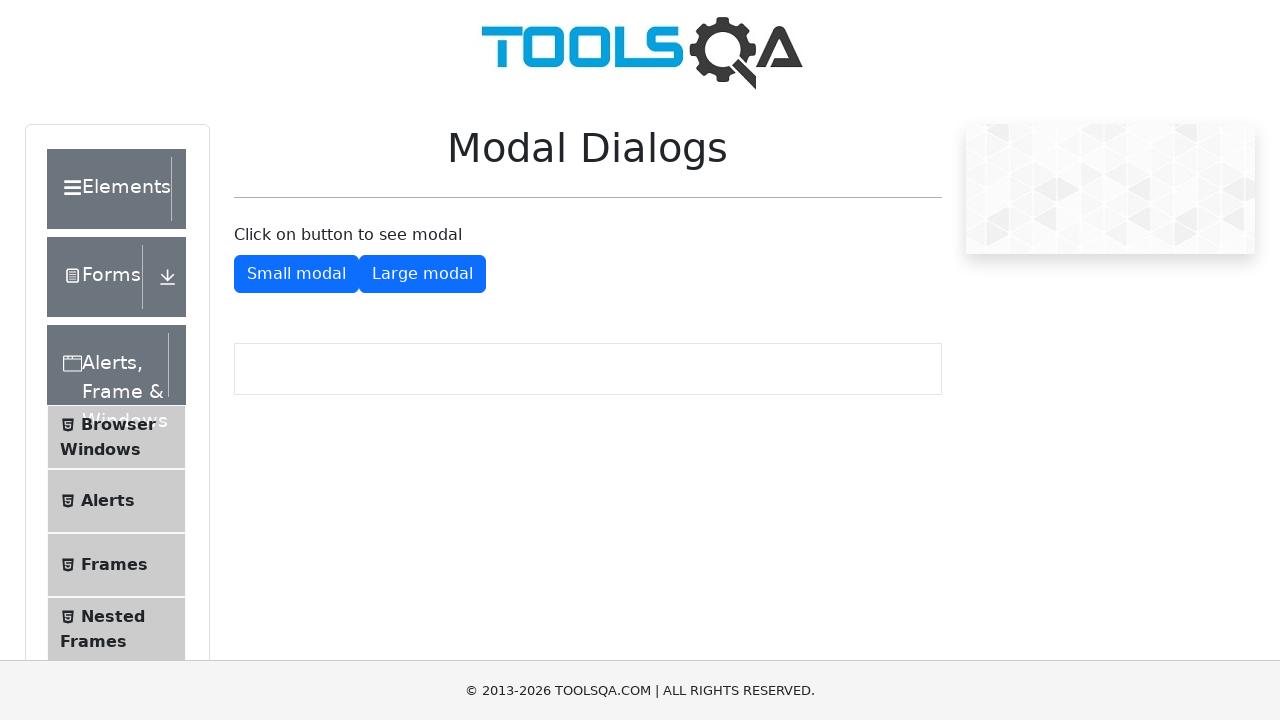

Clicked button to open large modal dialog at (422, 274) on #showLargeModal
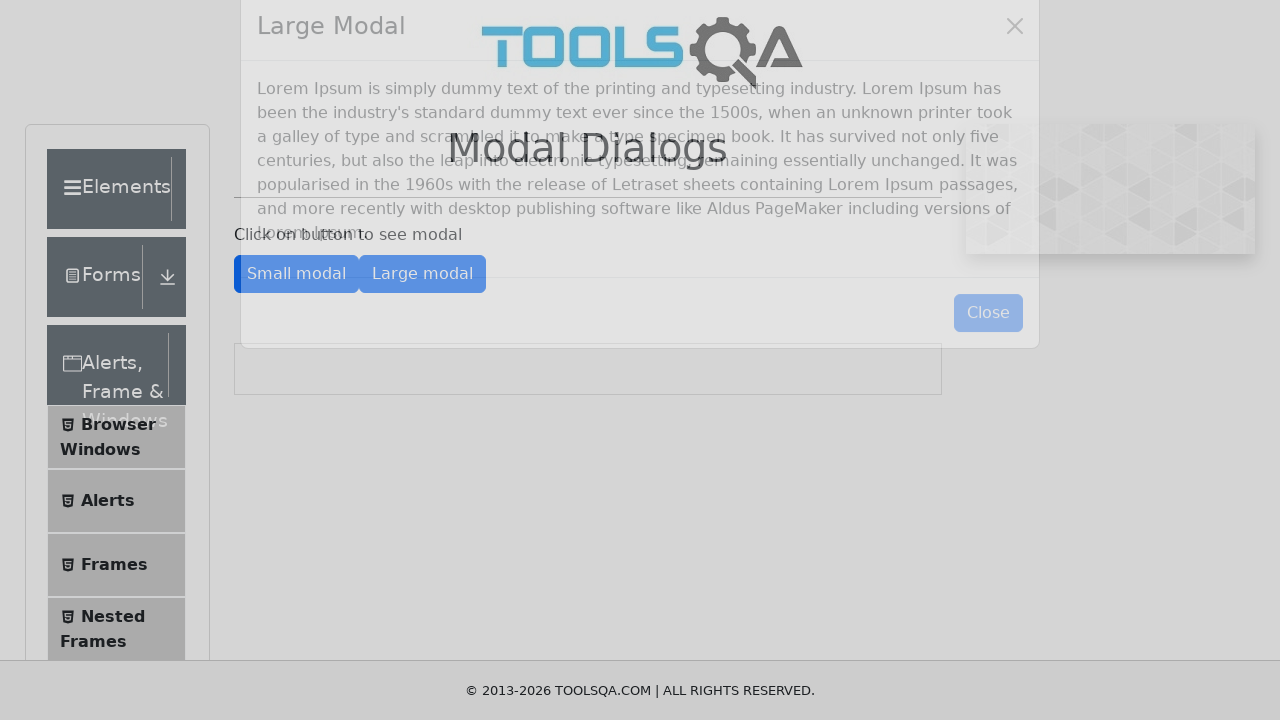

Large modal dialog appeared and is visible
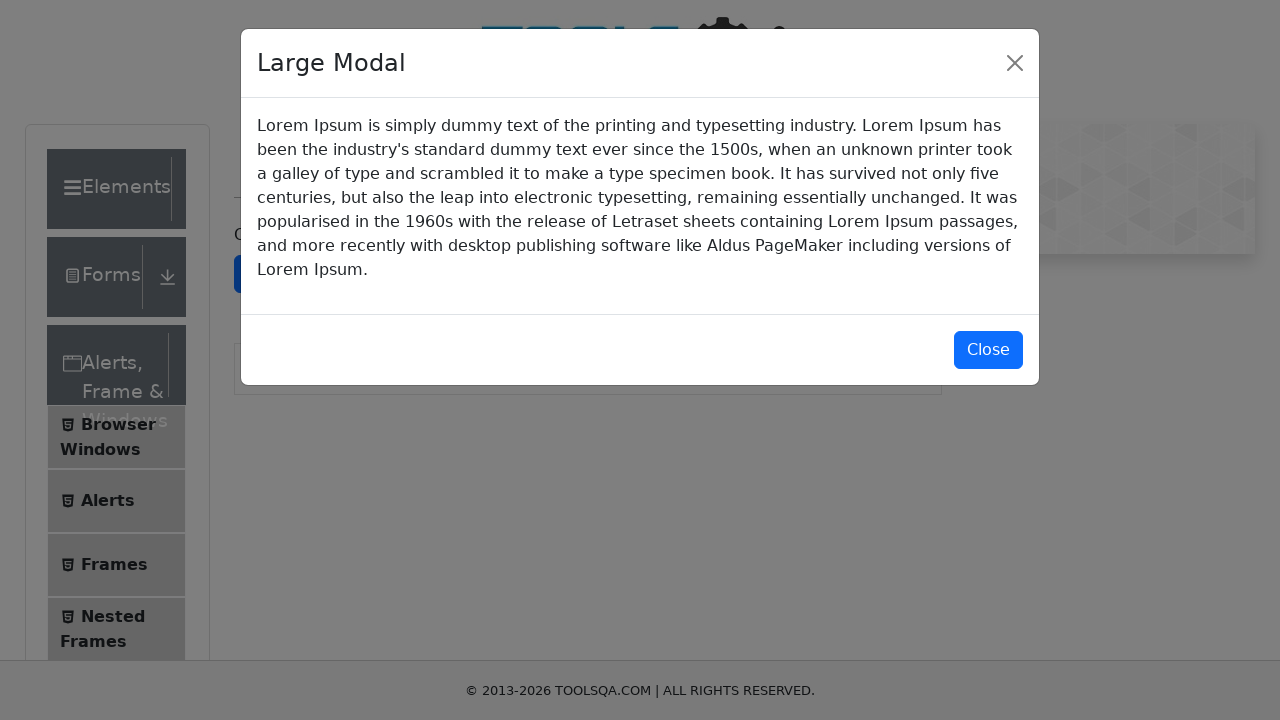

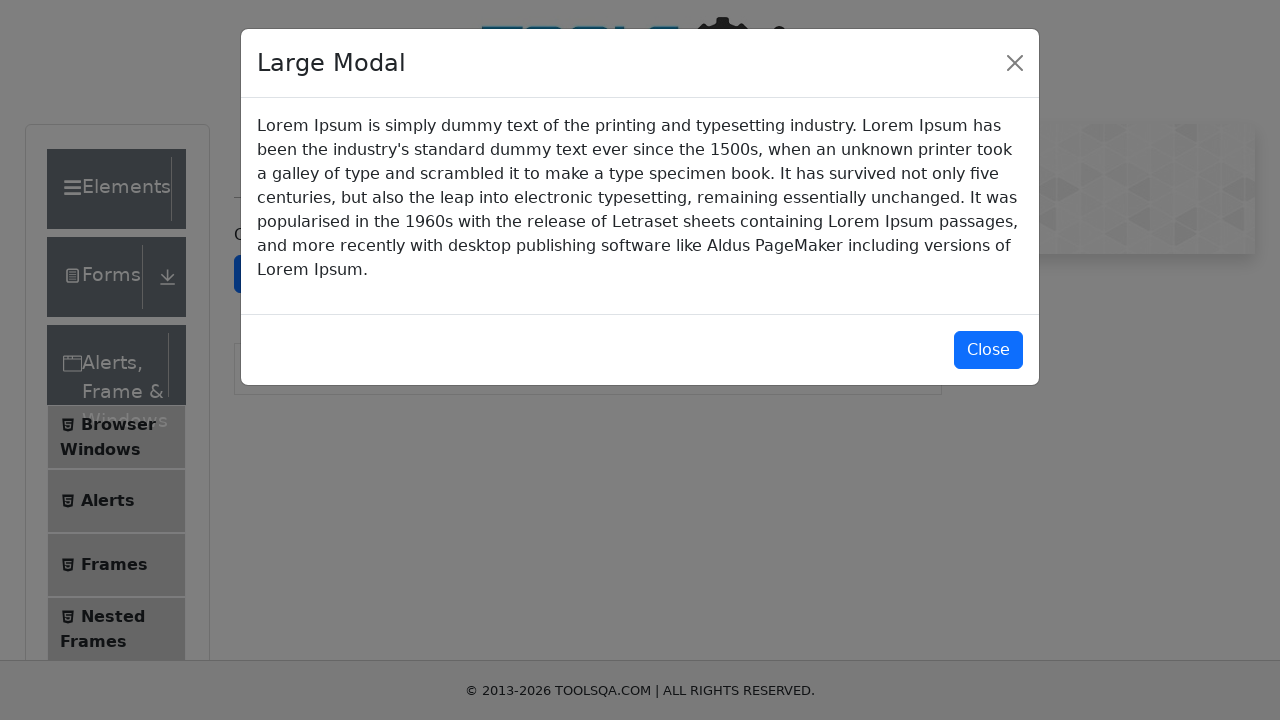